Scrolls to the bottom of the page using JavaScript executor

Starting URL: https://naveenautomationlabs.com/opencart/index.php?route=account/login

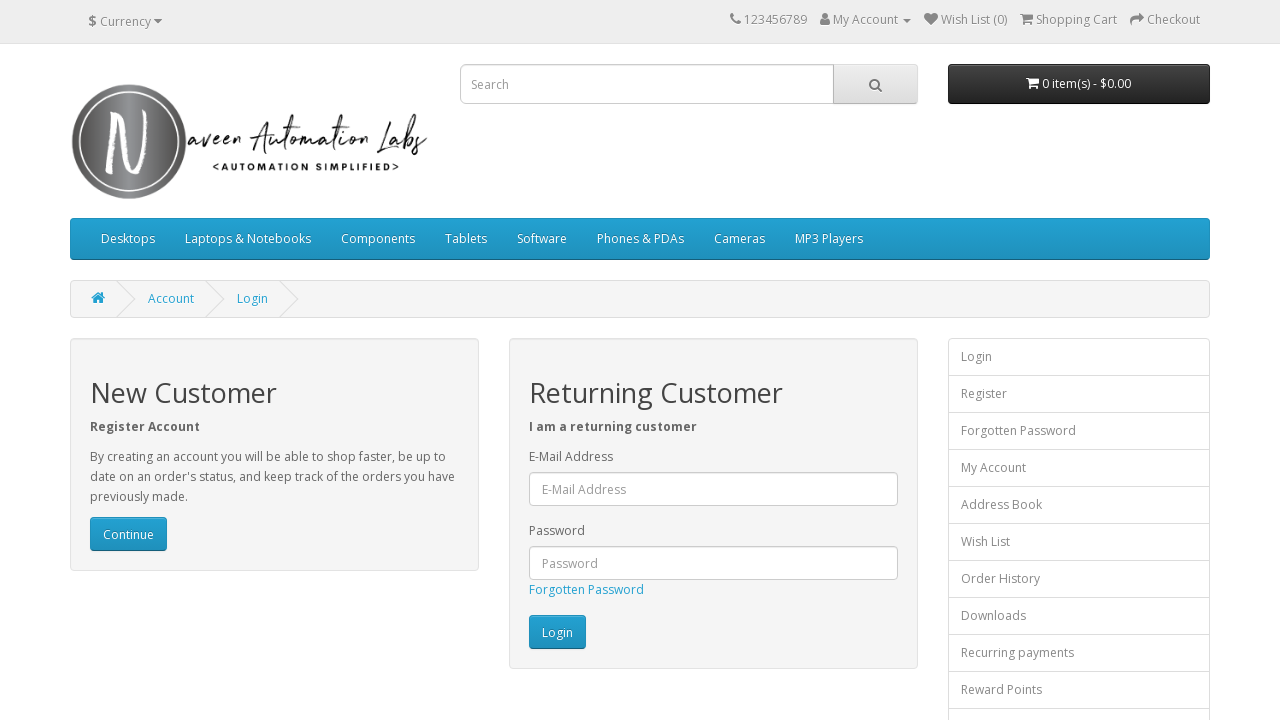

Scrolled to the bottom of the page using JavaScript executor
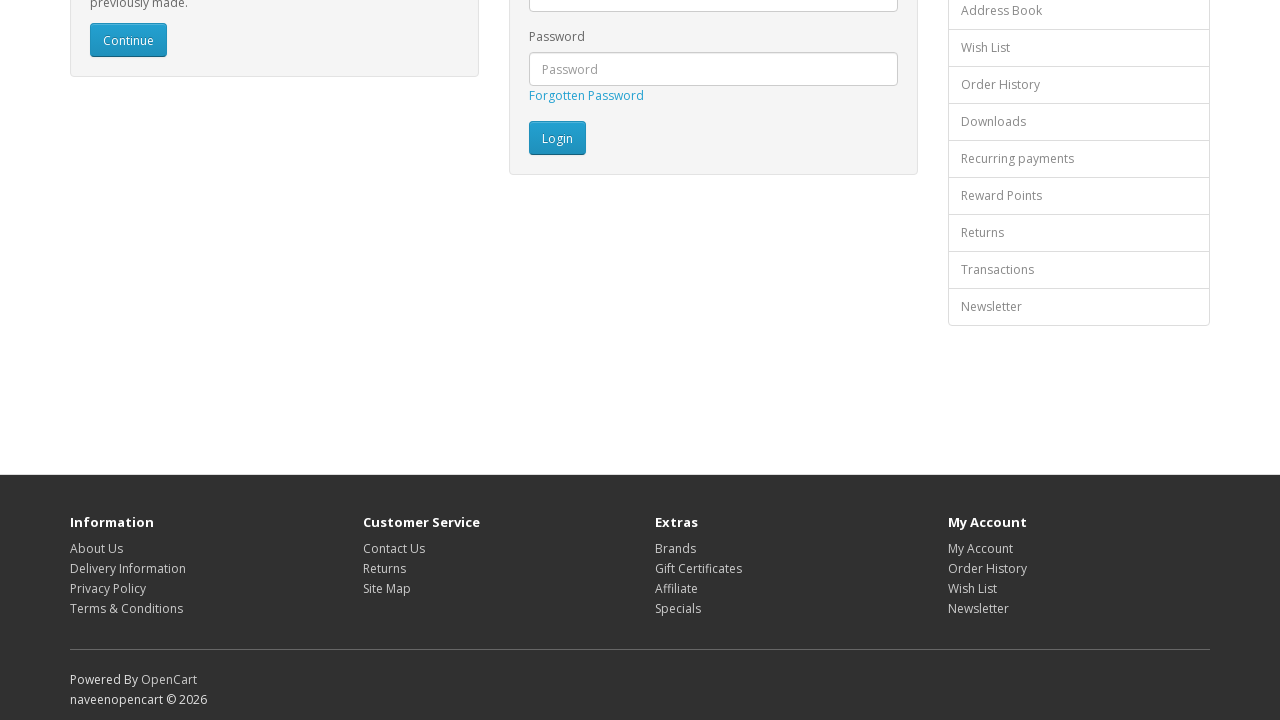

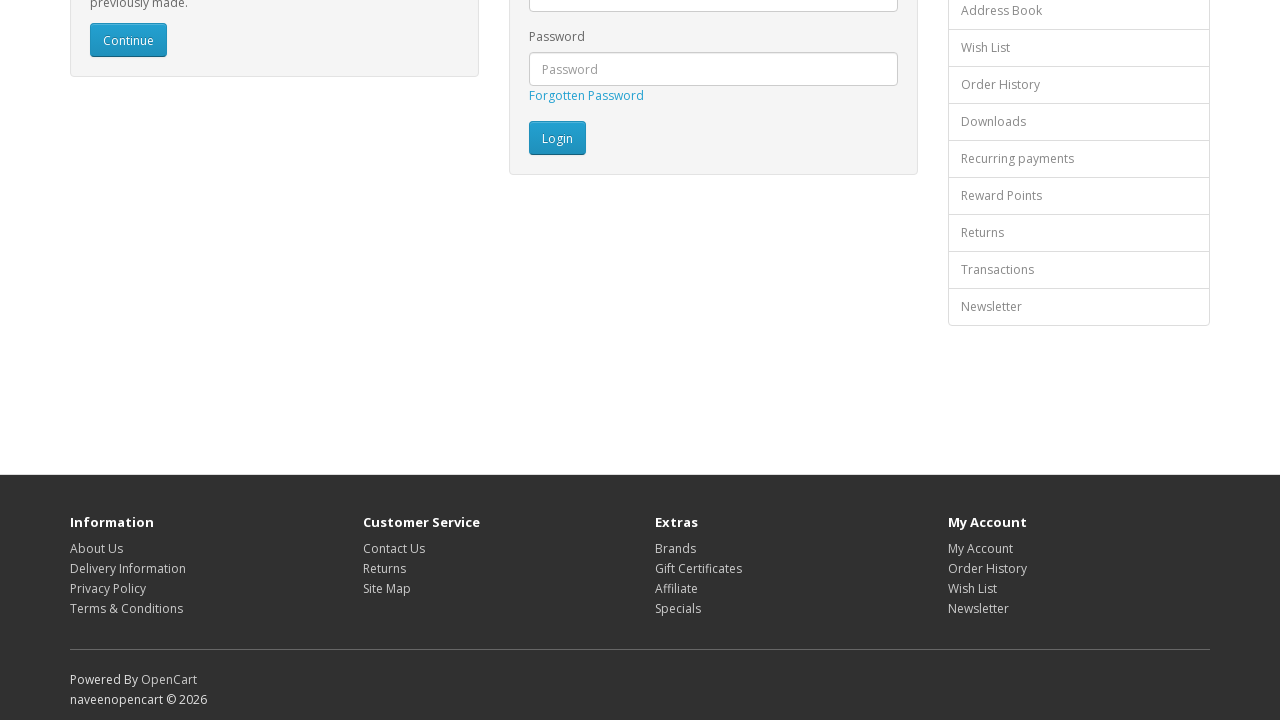